Tests clicking a blue button identified by CSS class and handles the resulting alert dialog

Starting URL: http://uitestingplayground.com/classattr

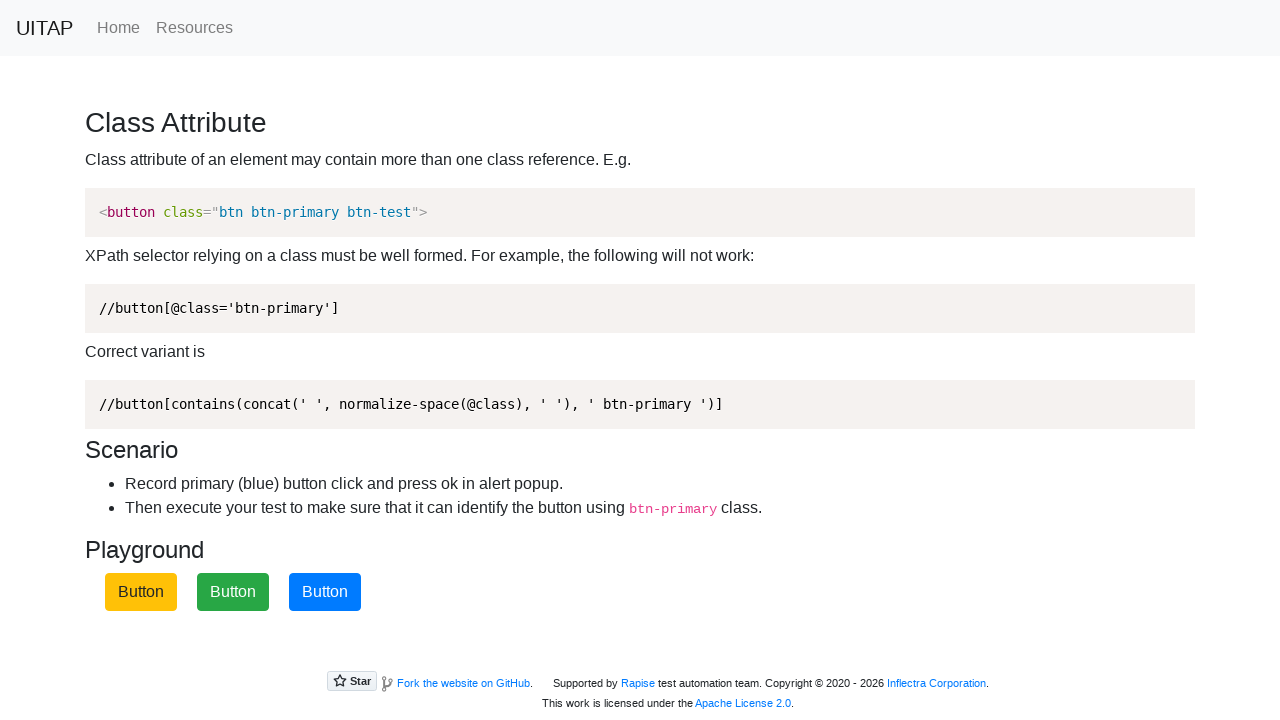

Navigated to UI Testing Playground class attribute page
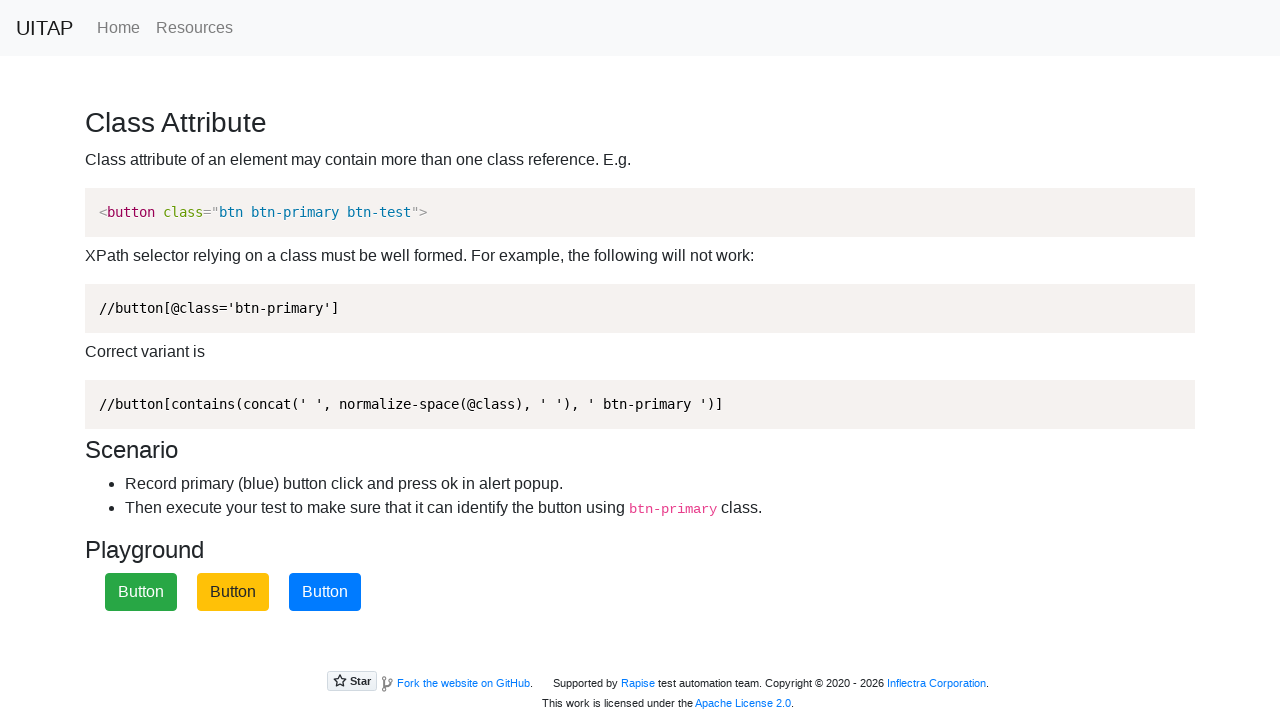

Clicked the blue button with btn-primary class at (325, 592) on button.btn-primary
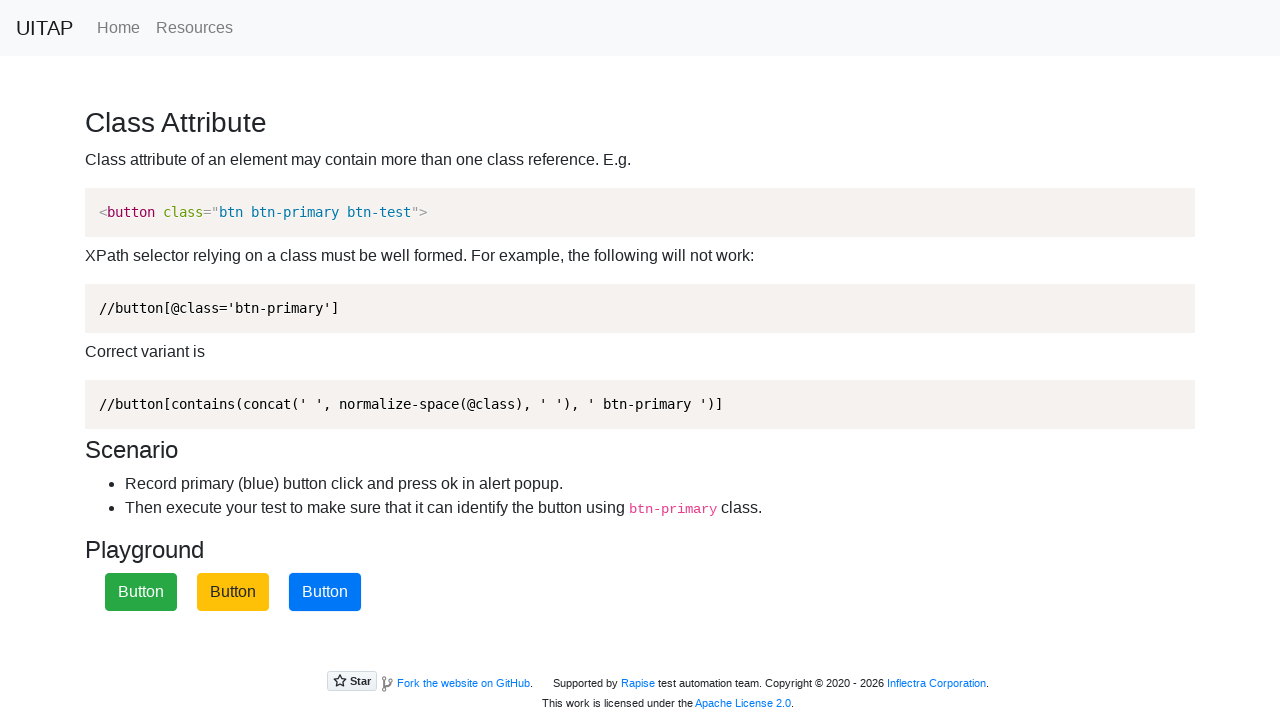

Set up dialog handler to accept alert
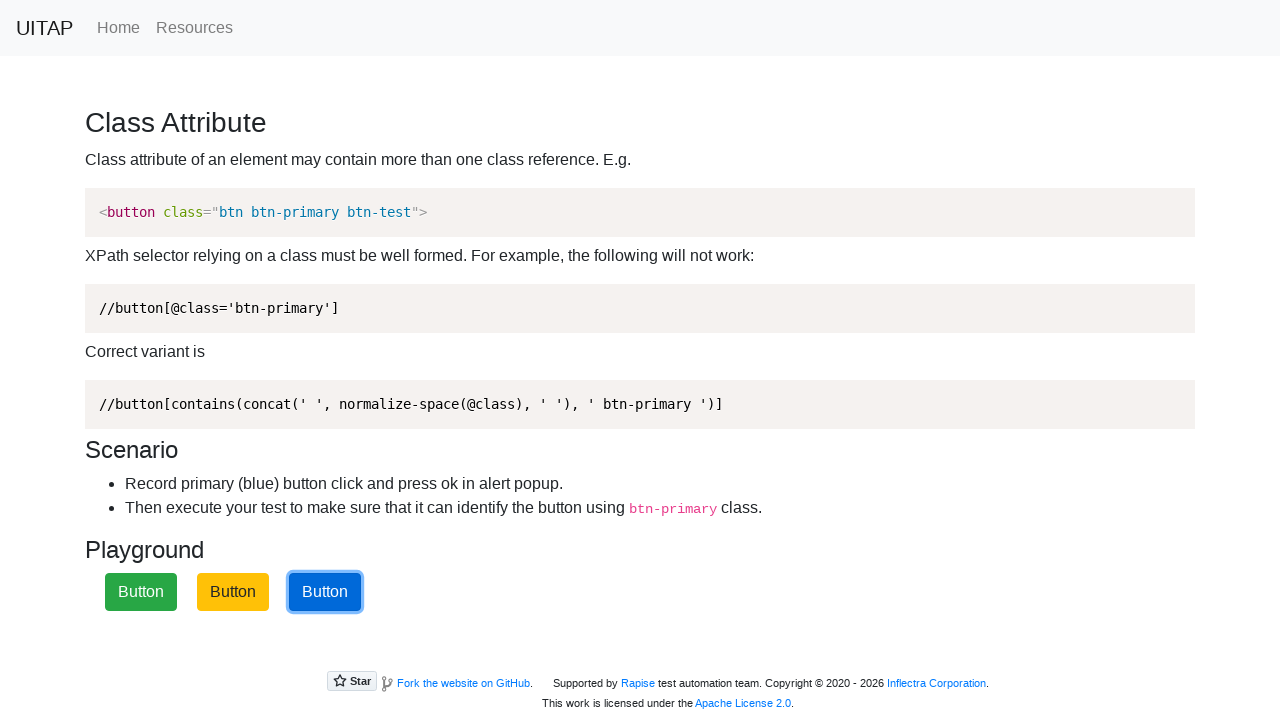

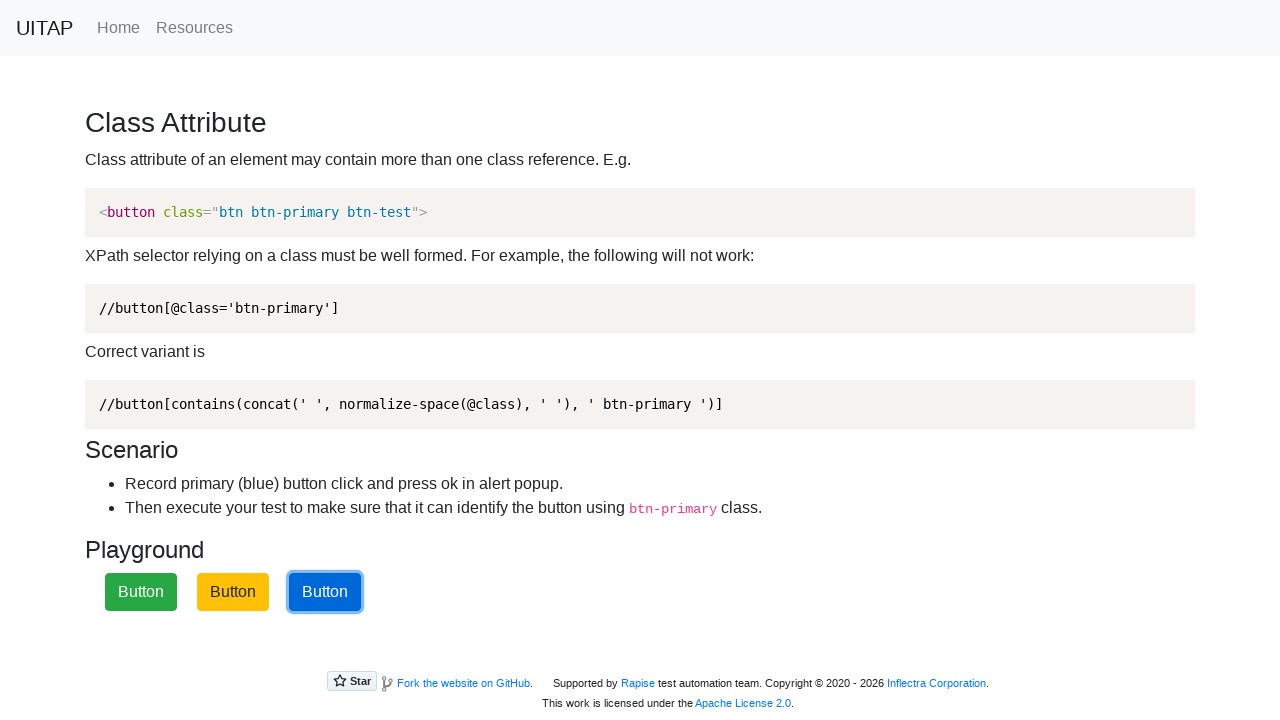